Navigates to OrangeHRM demo site and verifies the page title equals "OrangeHRM"

Starting URL: https://opensource-demo.orangehrmlive.com/

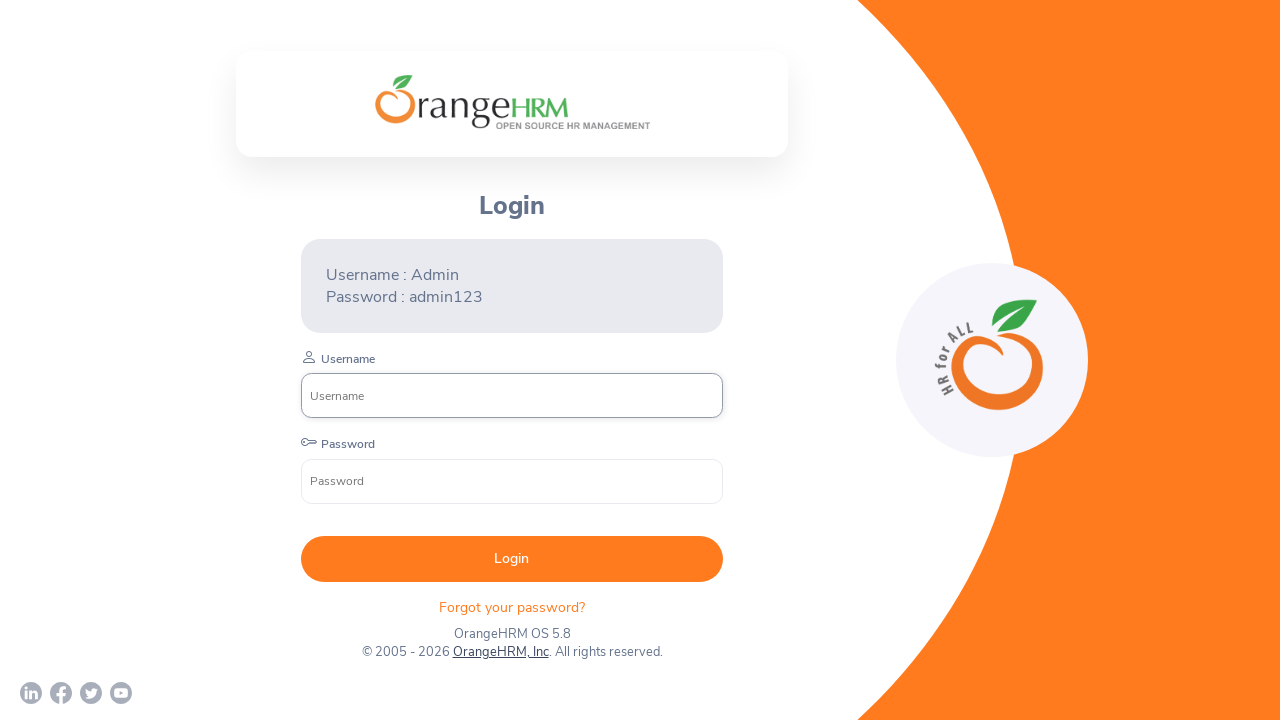

Waited for page to load (domcontentloaded state)
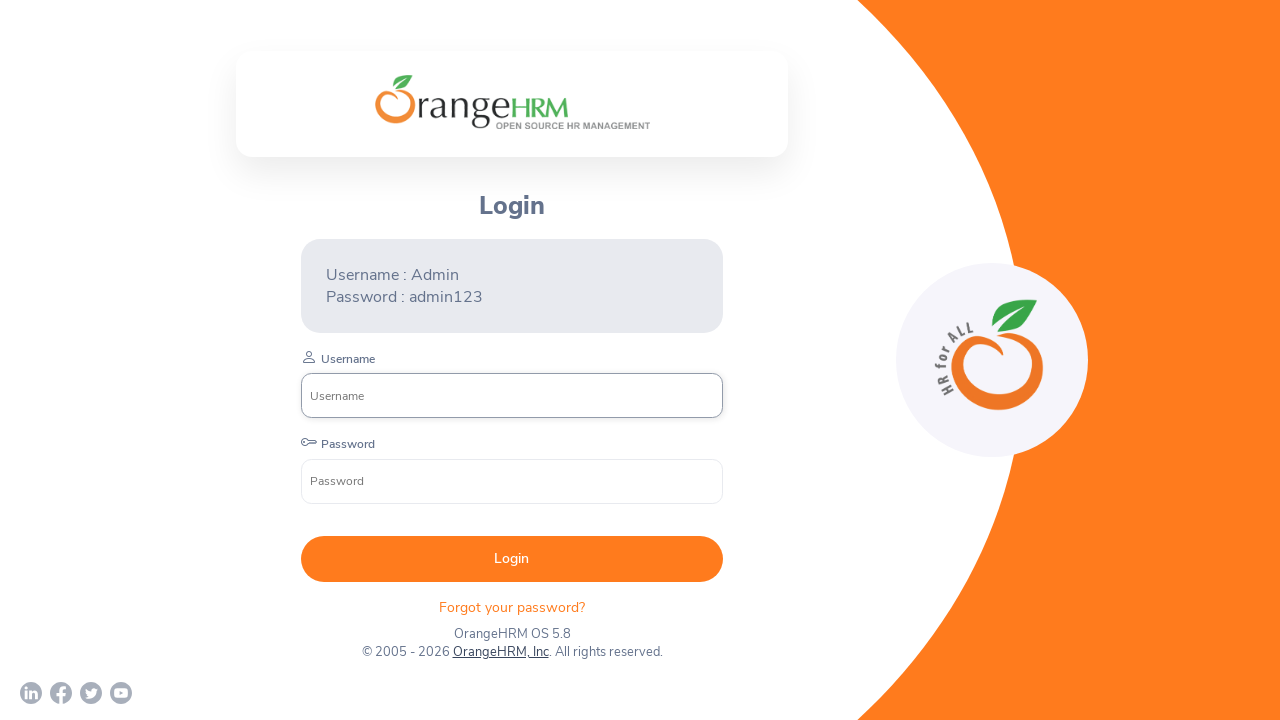

Verified page title equals 'OrangeHRM'
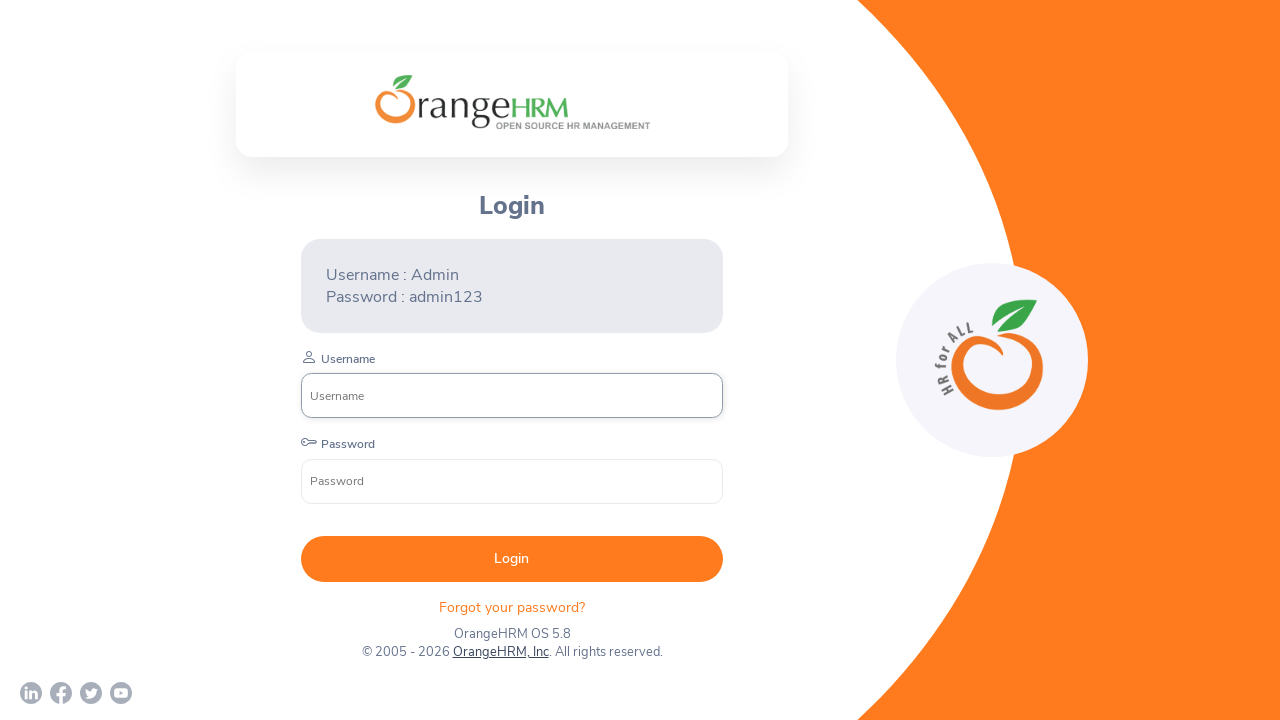

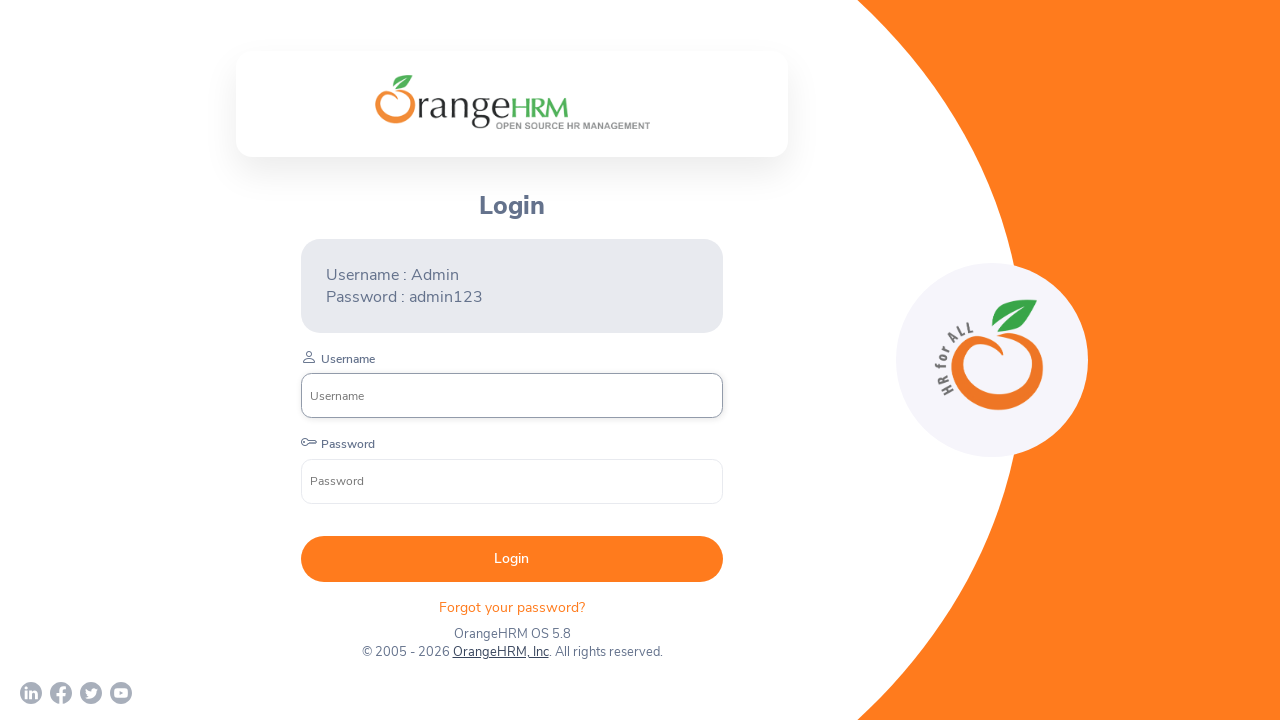